Tests valid login and adds a product to cart, verifying the Remove button appears after adding item

Starting URL: https://www.saucedemo.com

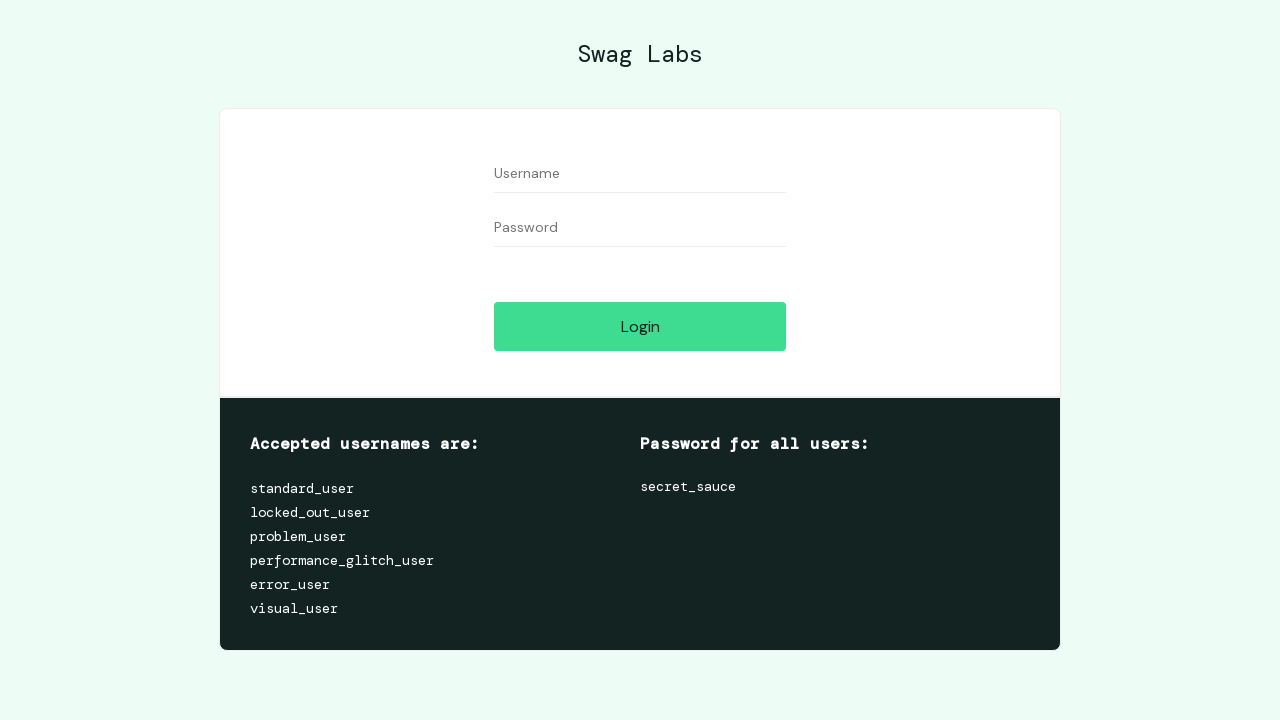

Filled username field with 'standard_user' on #user-name
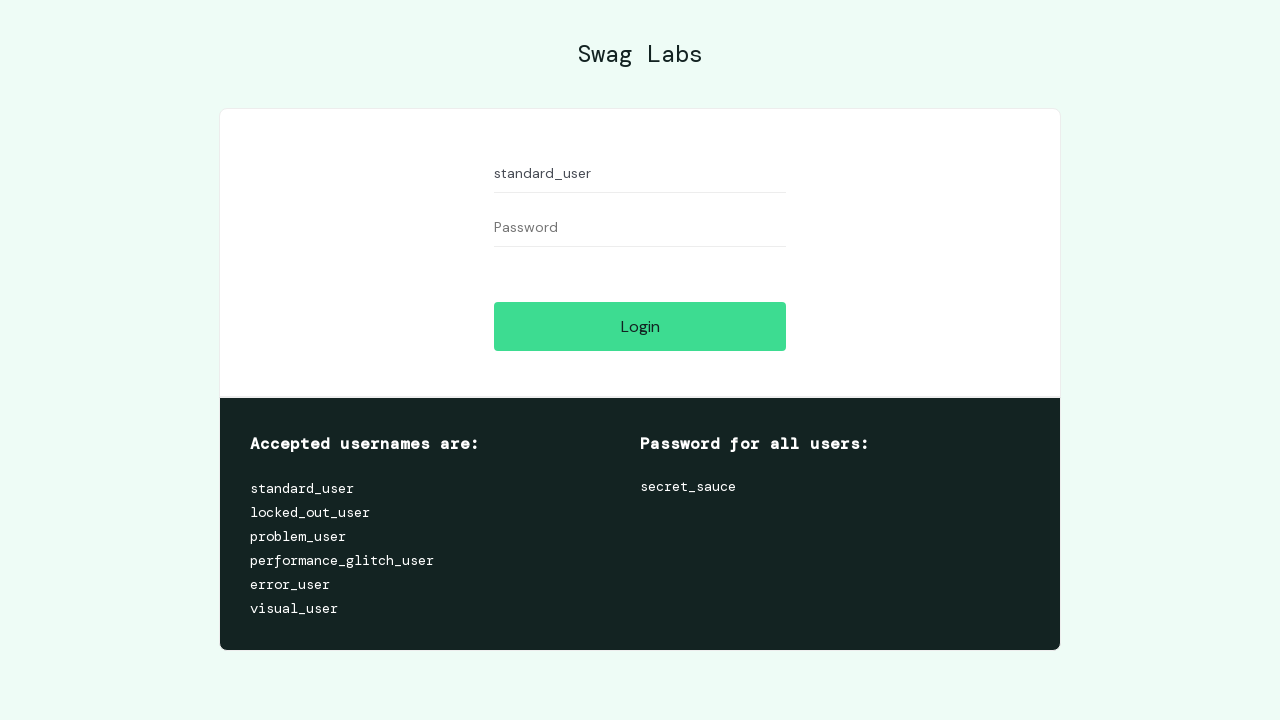

Filled password field with 'secret_sauce' on #password
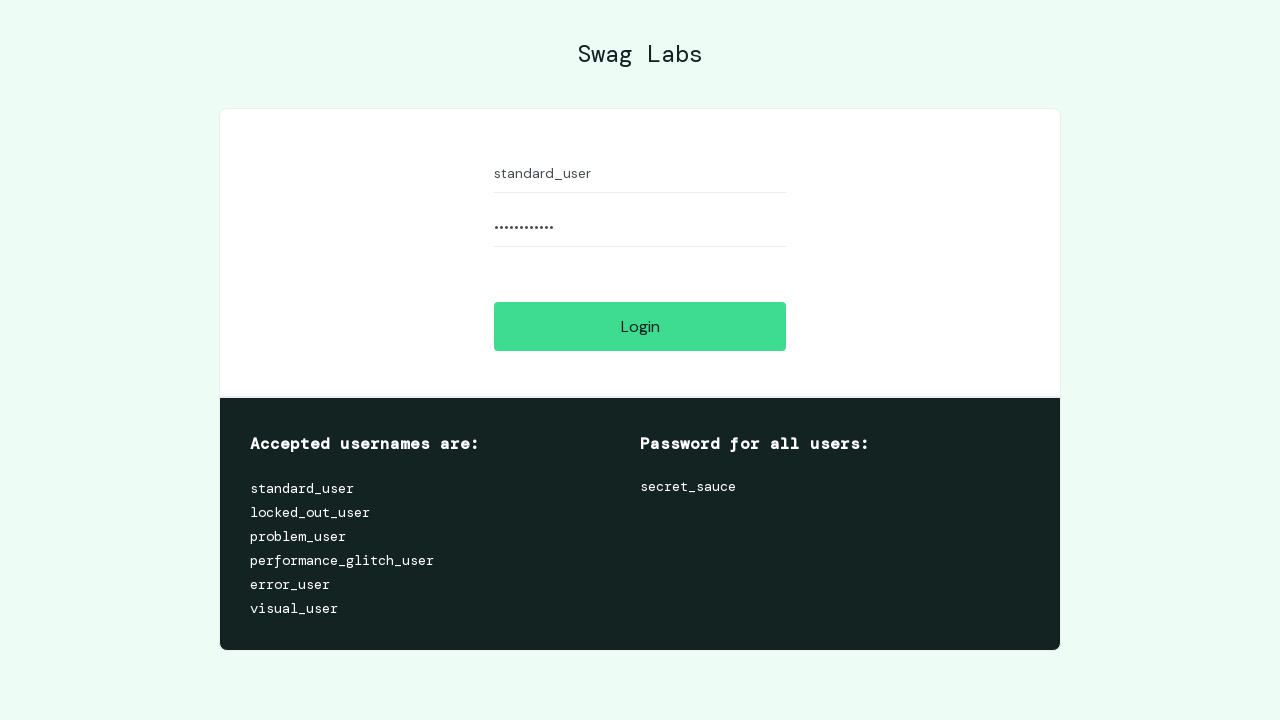

Clicked login button to submit credentials at (640, 326) on #login-button
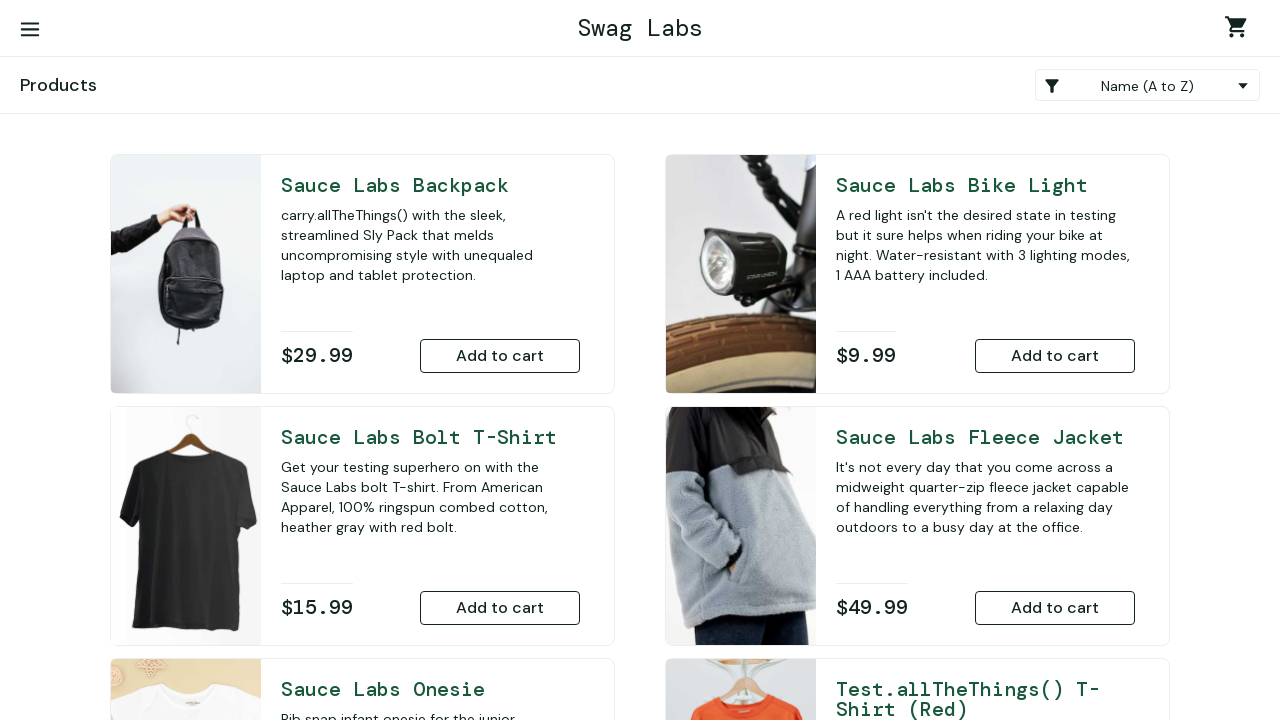

Clicked add to cart button for test.allthethings() t-shirt (red) at (1055, 470) on xpath=//*[@id='add-to-cart-test.allthethings()-t-shirt-(red)']
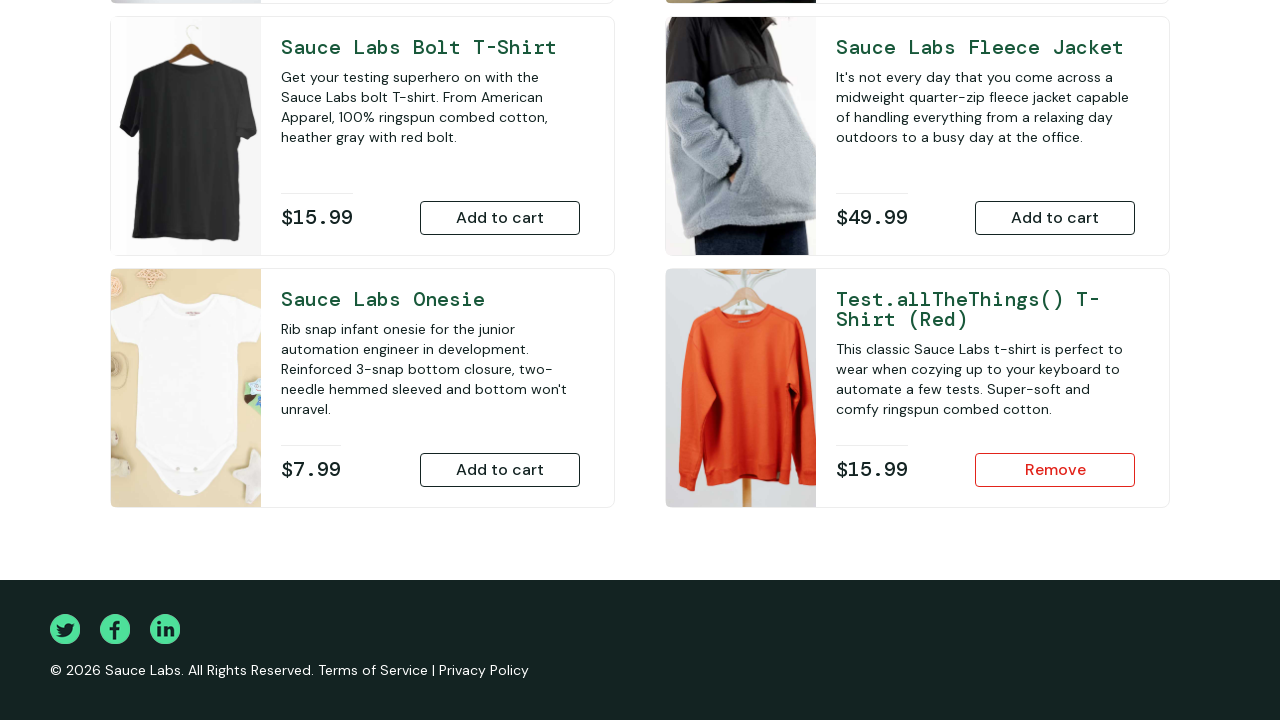

Verified Remove button appeared after adding item to cart
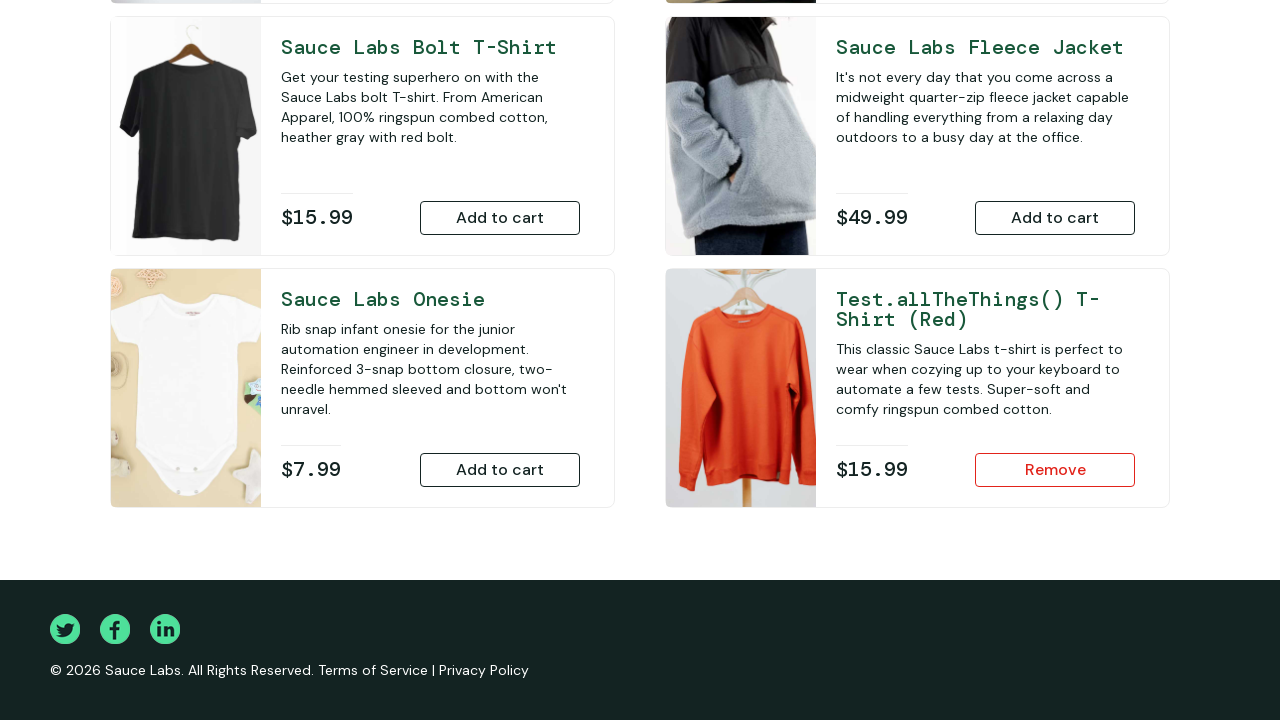

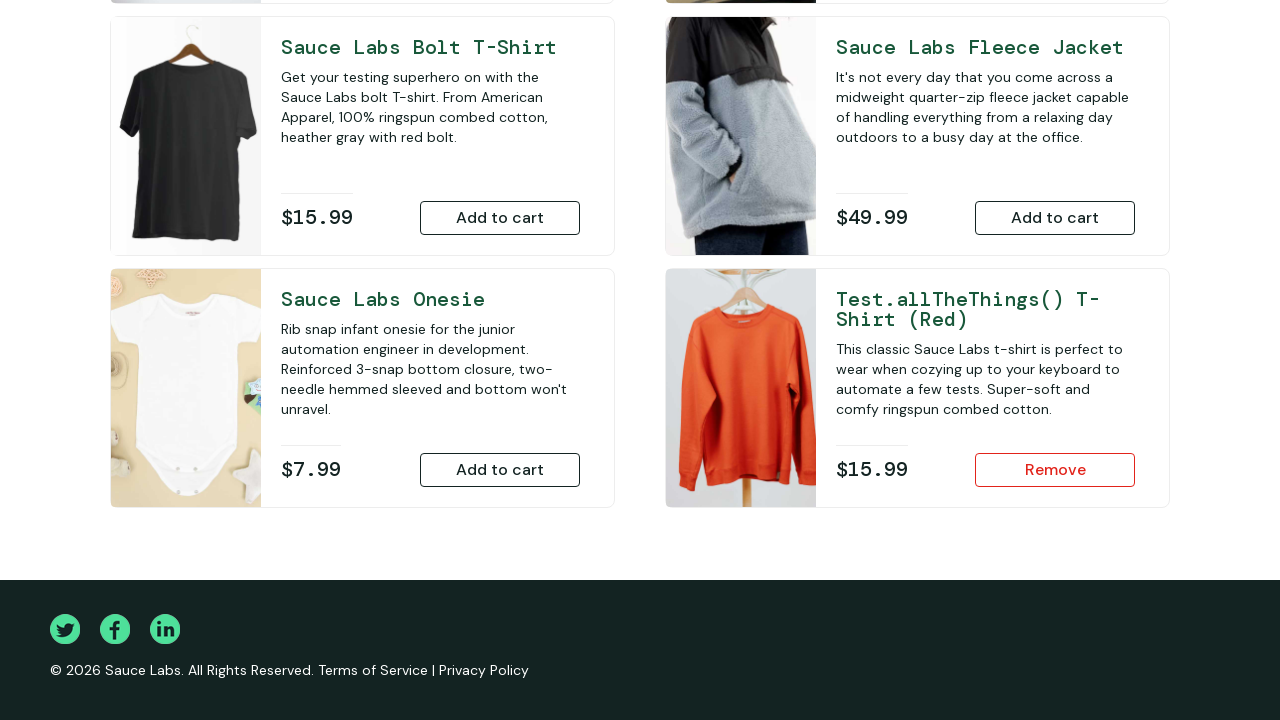